Tests handling of a dynamic table by scrolling to view it and verifying that table data for different browsers (Chrome, Firefox, Internet Explorer, System) can be located and read from the table.

Starting URL: https://practice.expandtesting.com/dynamic-table

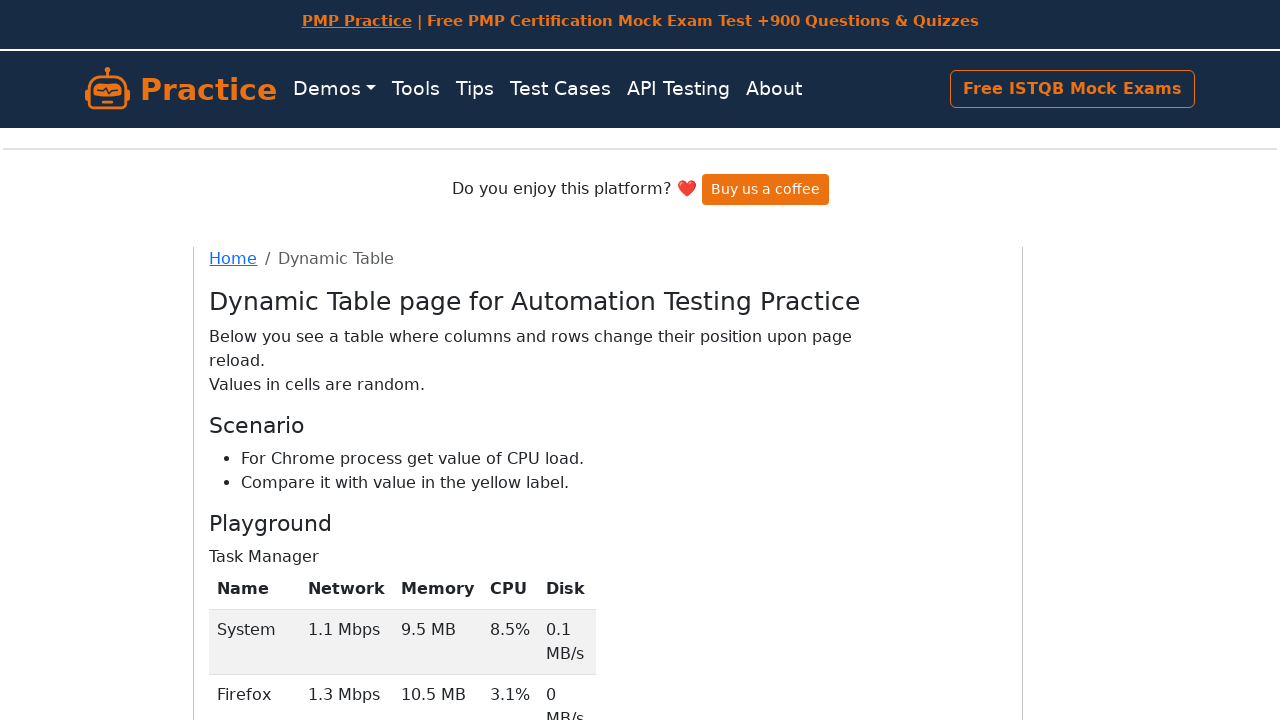

Scrolled down 350px to view the dynamic table
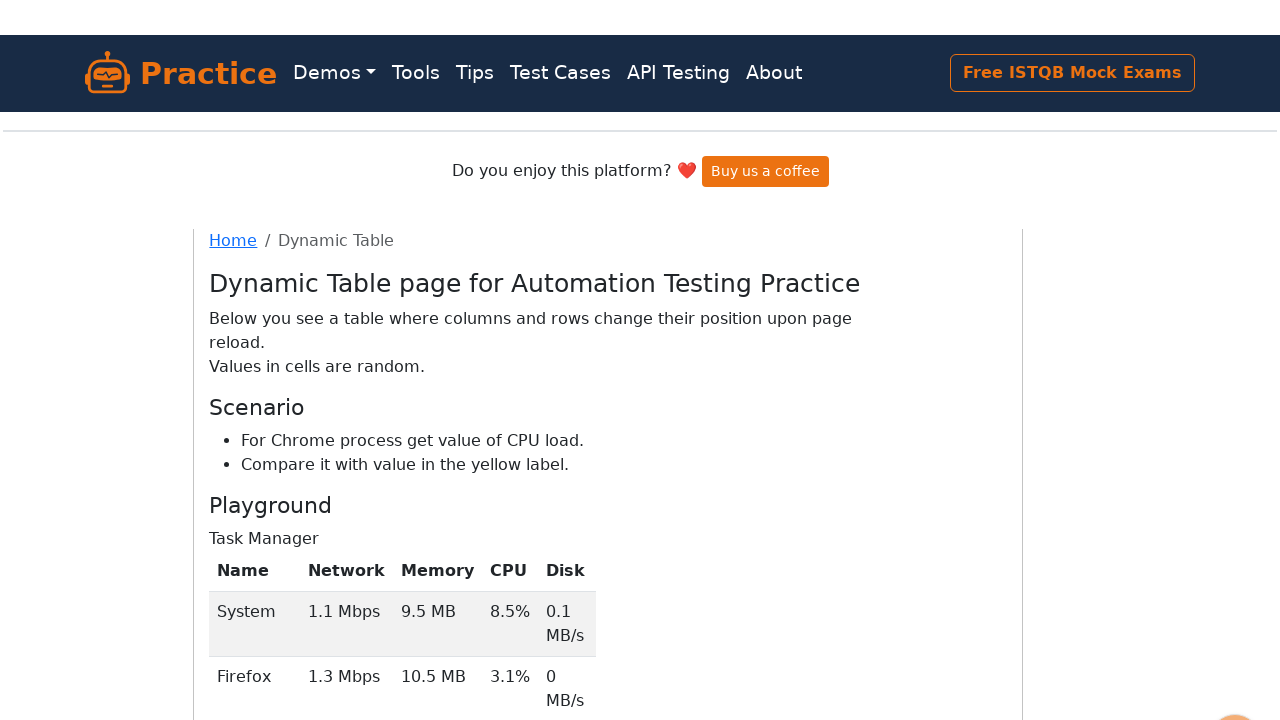

Dynamic table became visible on the page
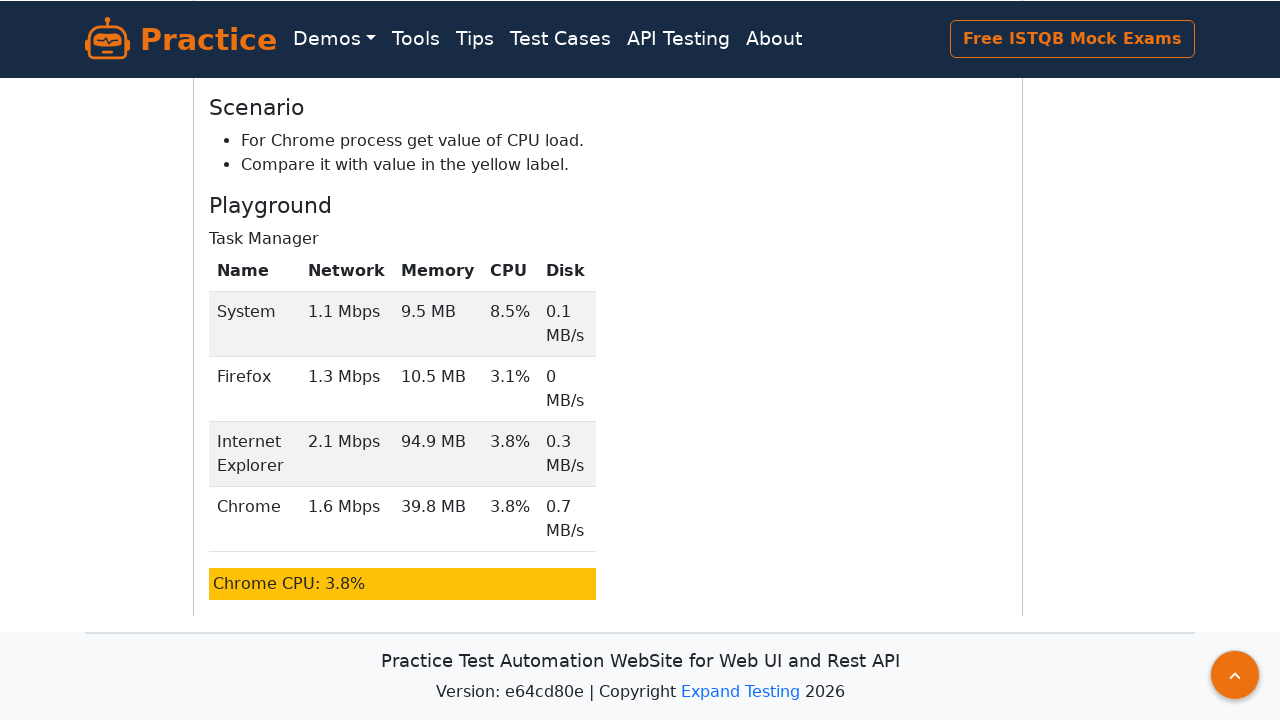

Verified Chrome row exists in the dynamic table
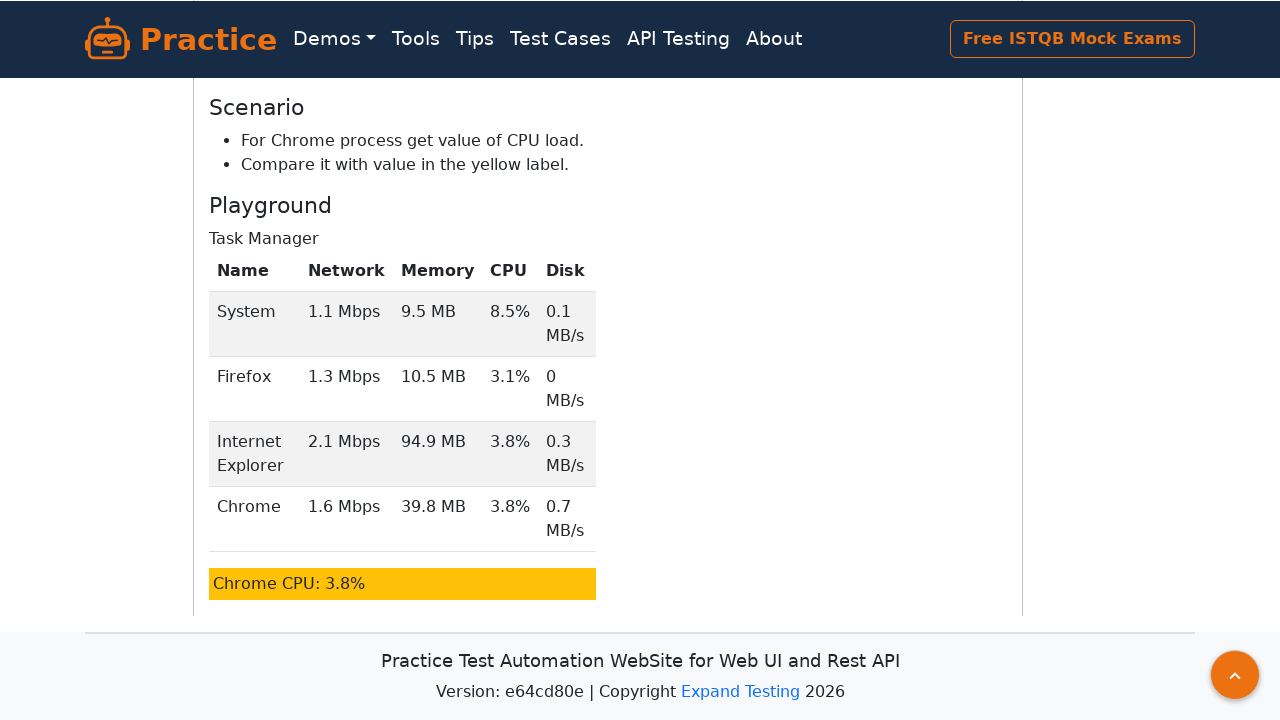

Verified Firefox row exists in the dynamic table
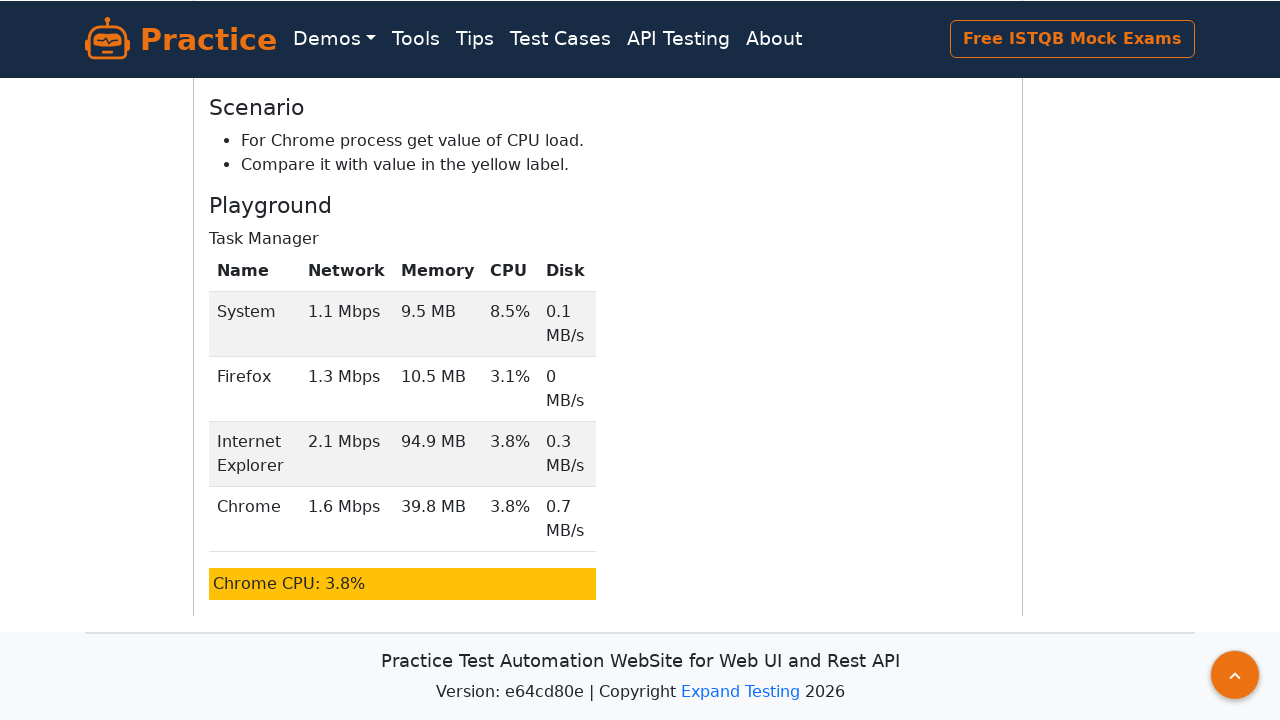

Verified Internet Explorer row exists in the dynamic table
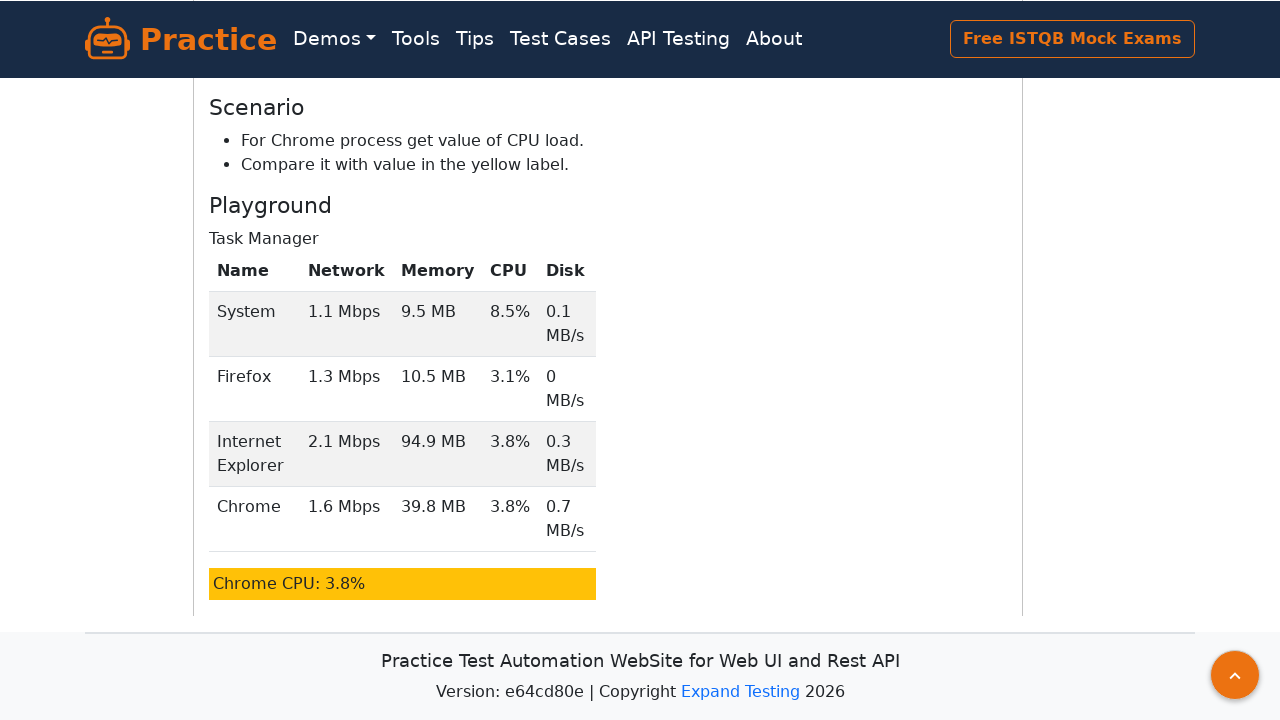

Verified System row exists in the dynamic table
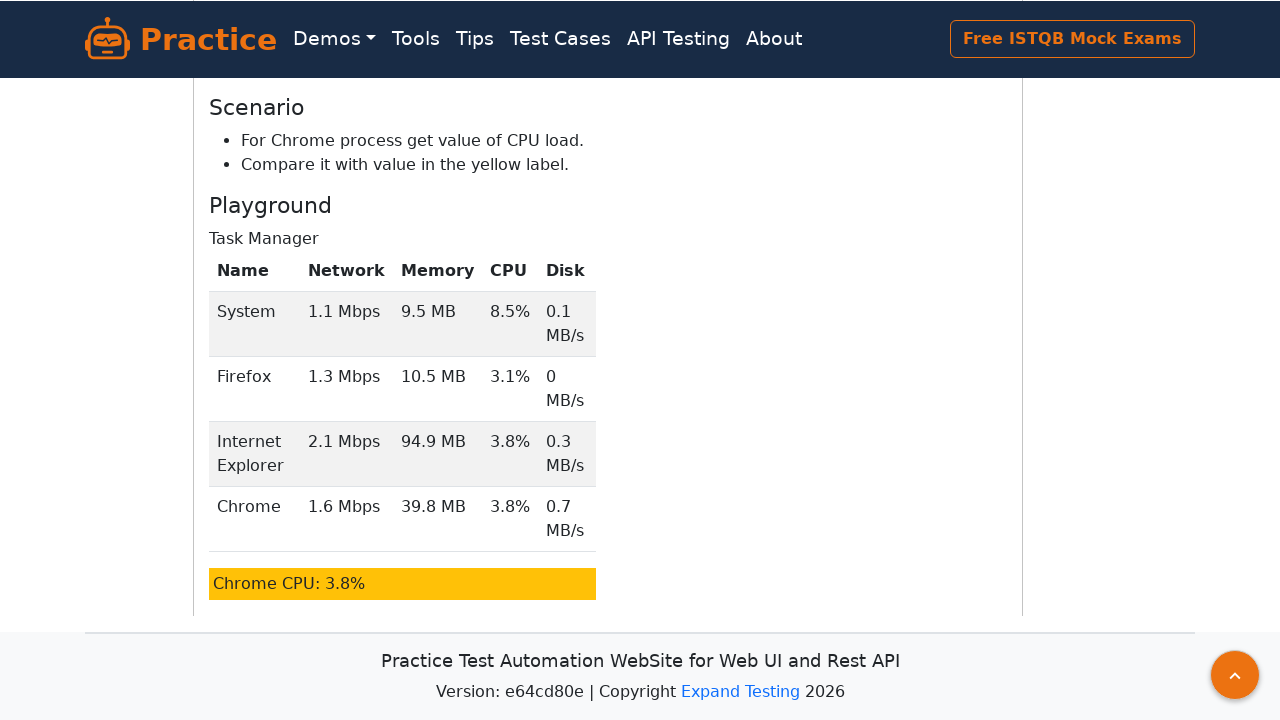

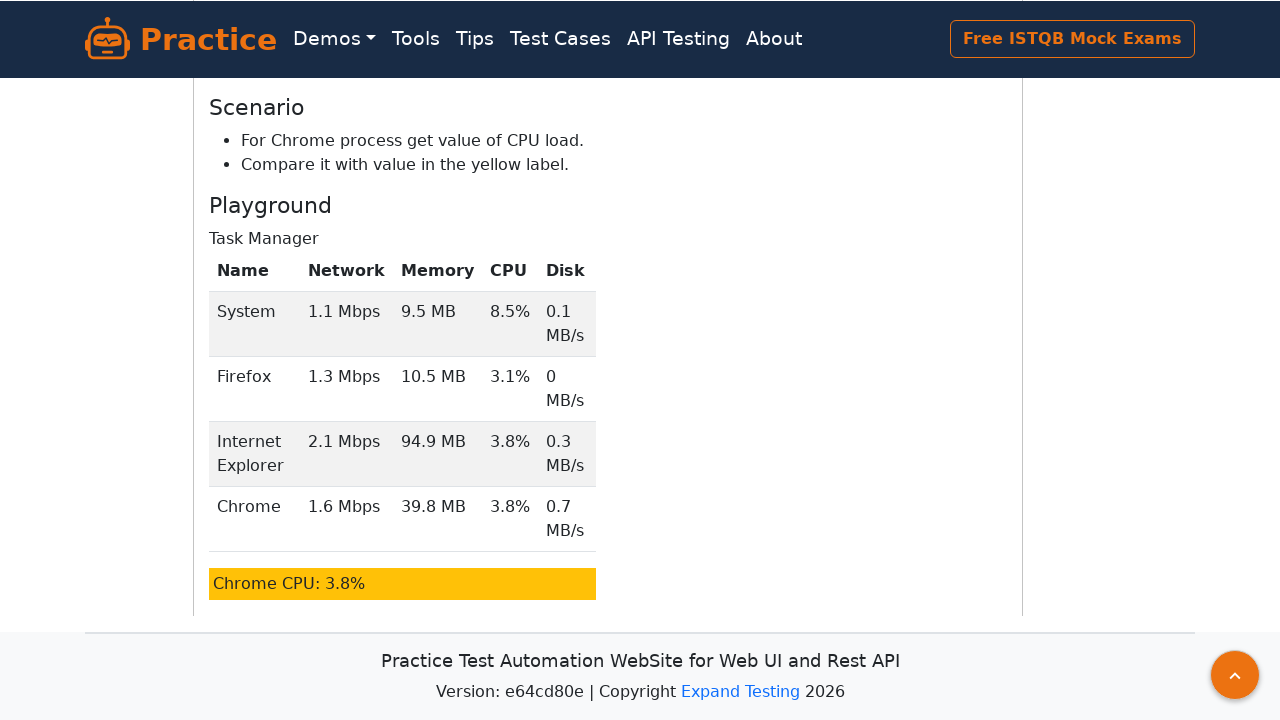